Opens the BrowserStack homepage and maximizes the browser window to verify the page loads correctly.

Starting URL: https://www.browserstack.com/

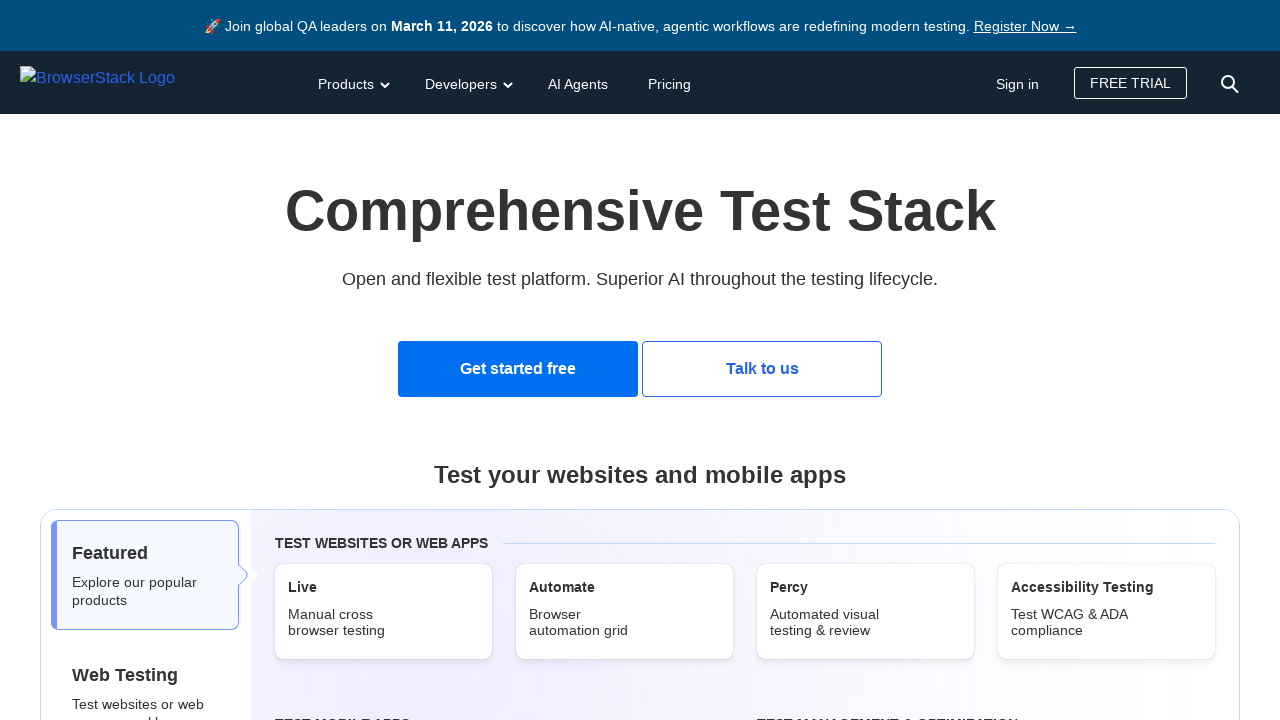

Set viewport size to 1920x1080
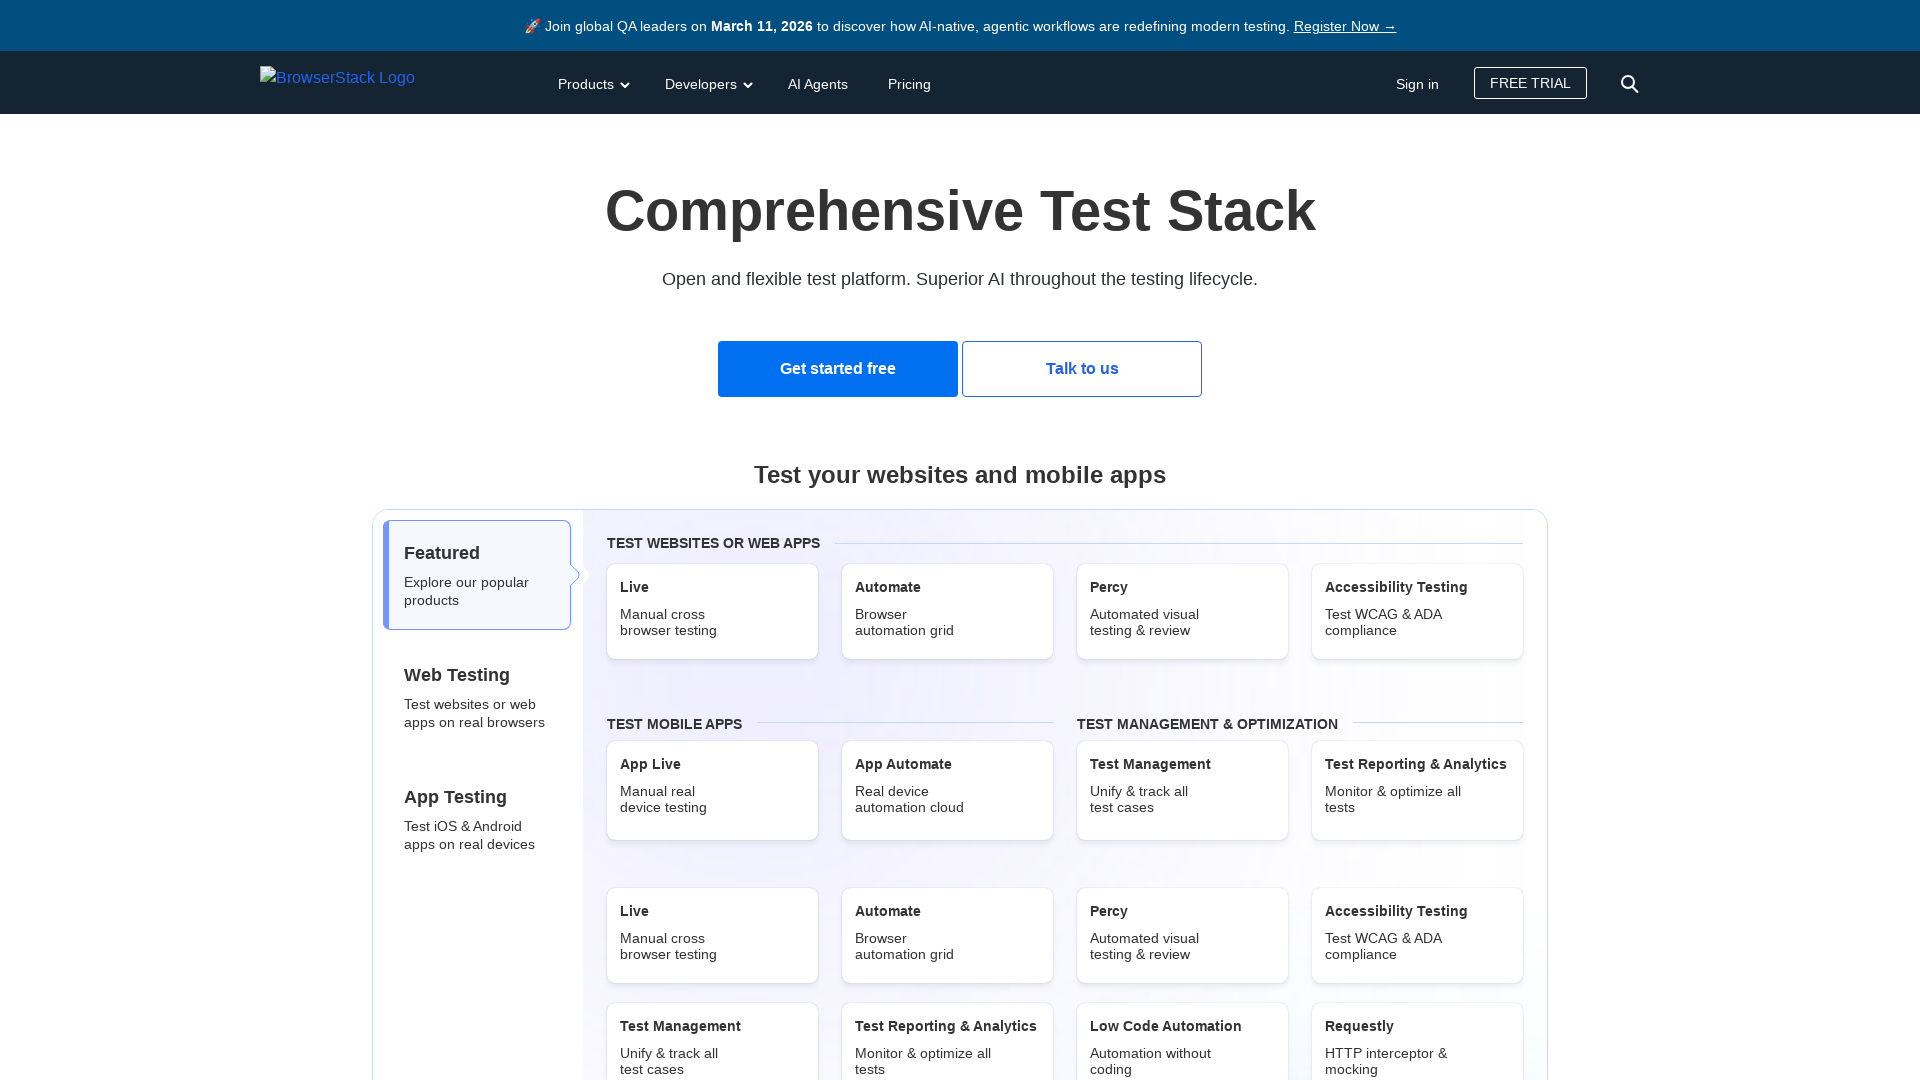

BrowserStack homepage loaded and DOM content ready
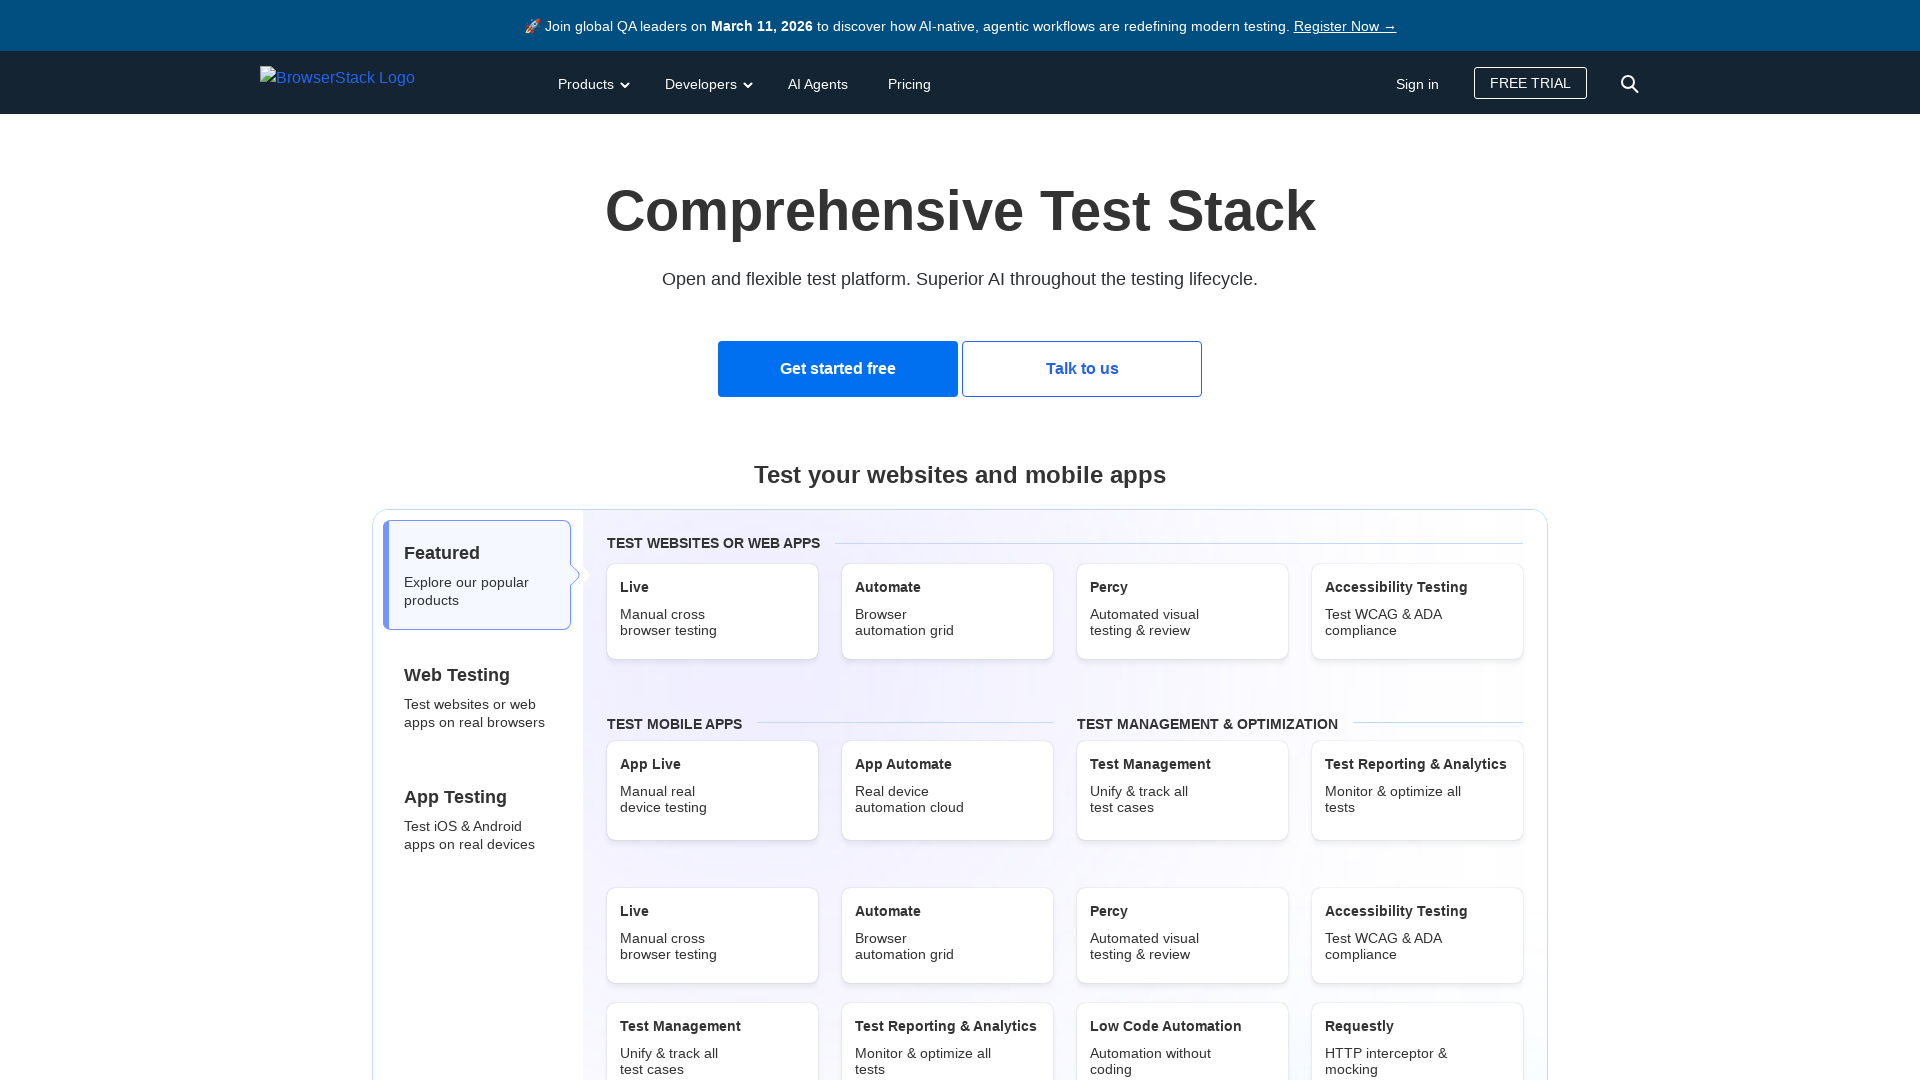

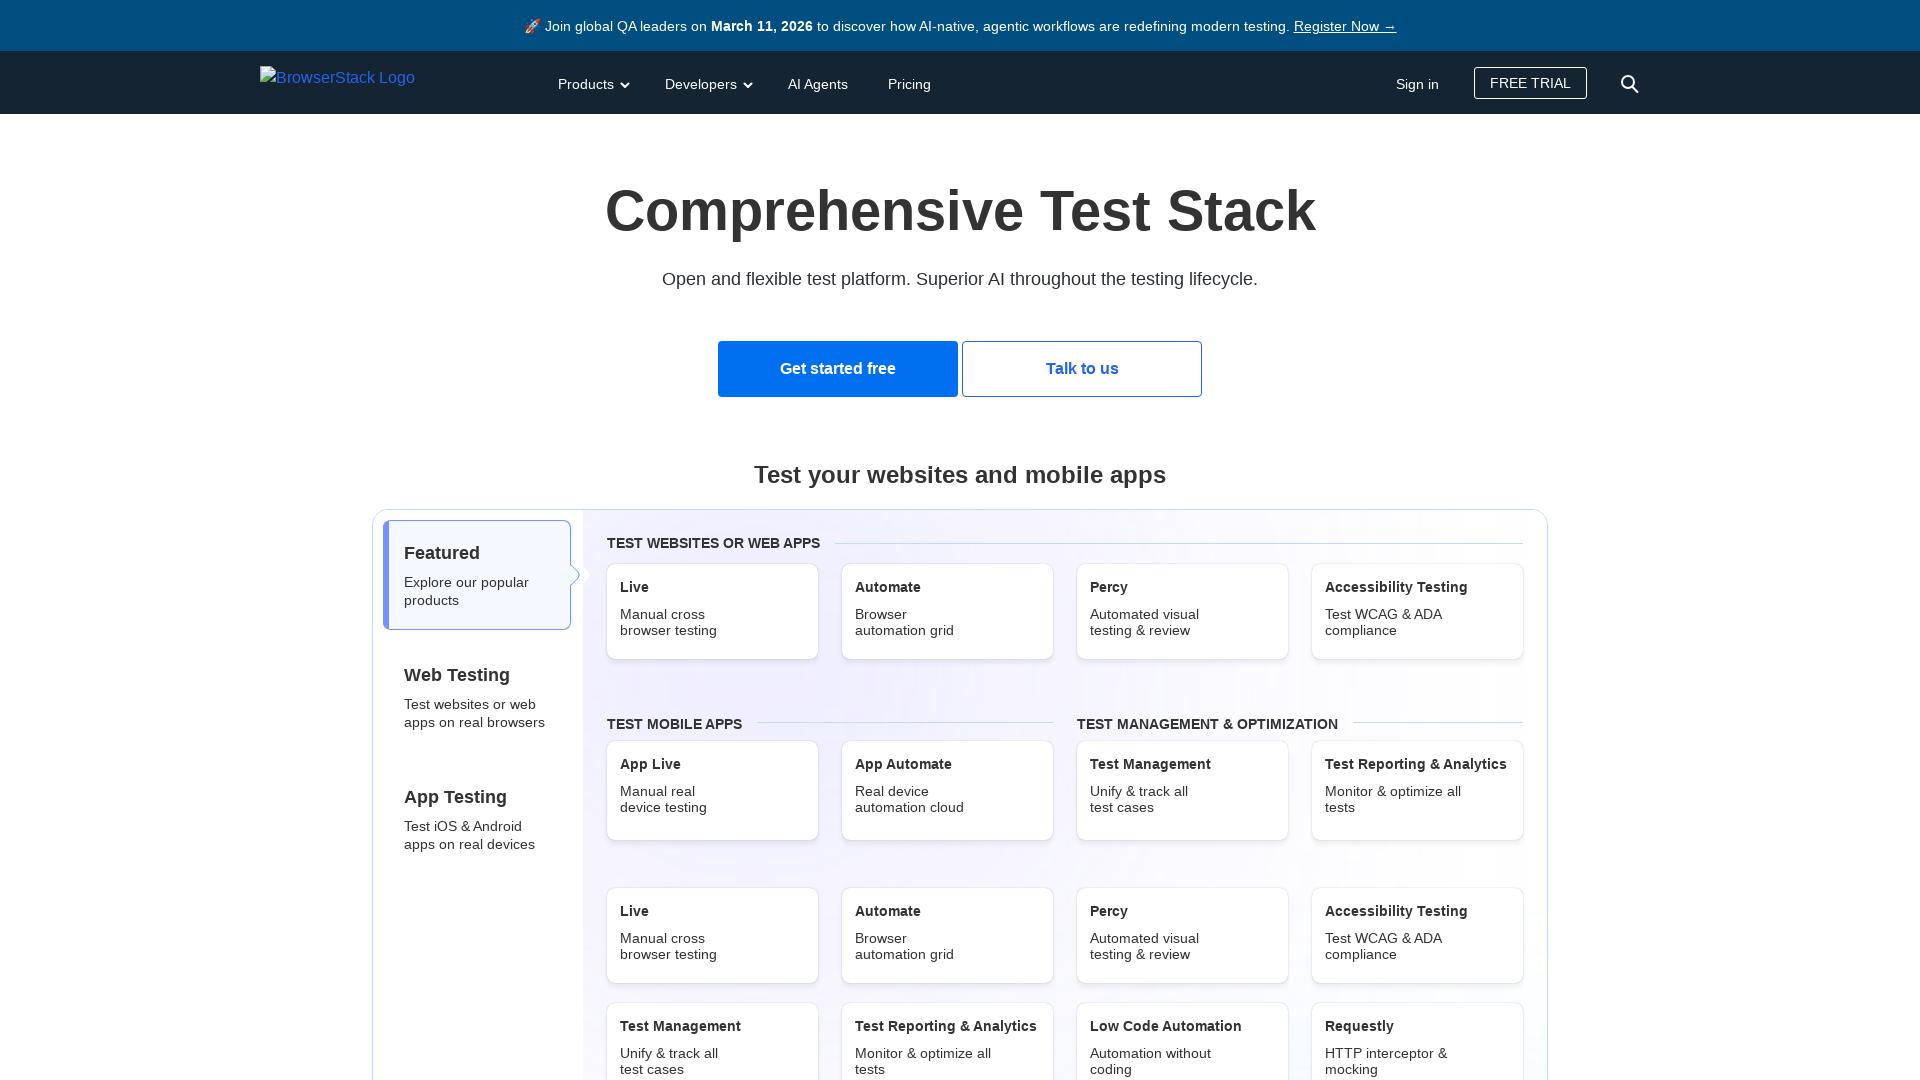